Tests selecting a title from a dropdown menu by clicking the salutation button and selecting a title option

Starting URL: https://seleniumui.moderntester.pl/selectmenu.php

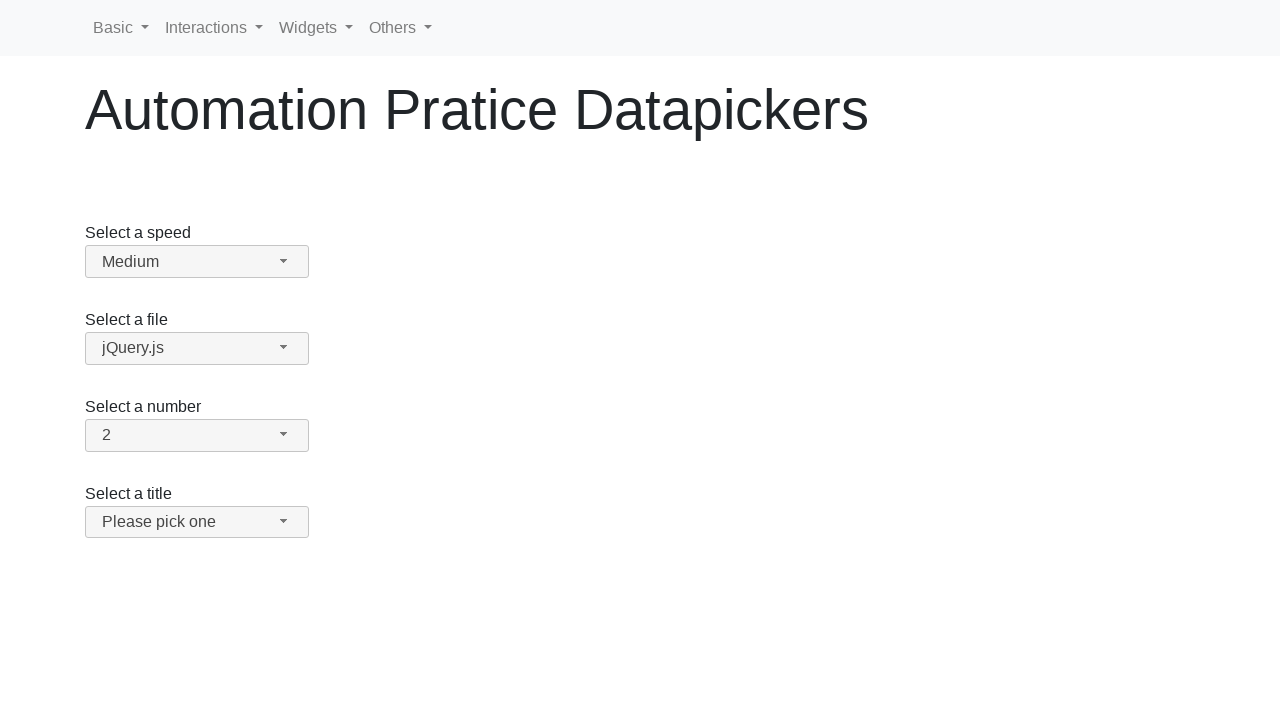

Navigated to select menu page
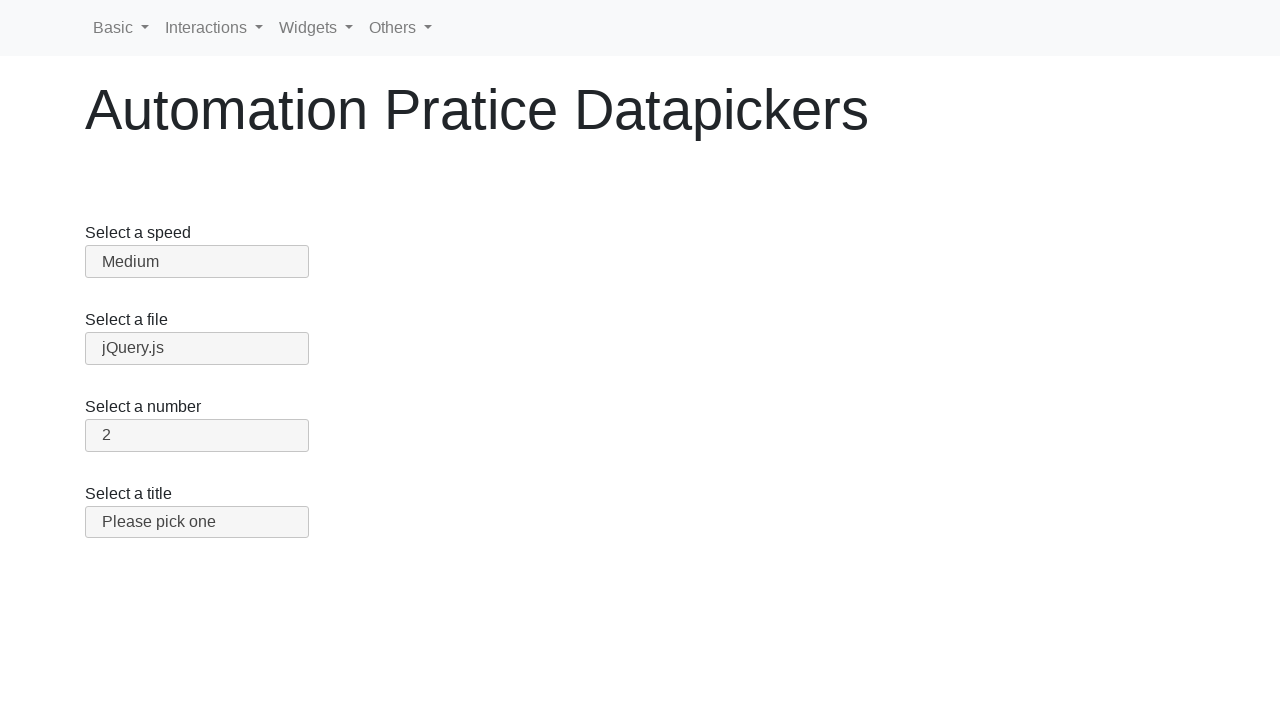

Clicked on salutation/title dropdown button at (197, 522) on #salutation-button
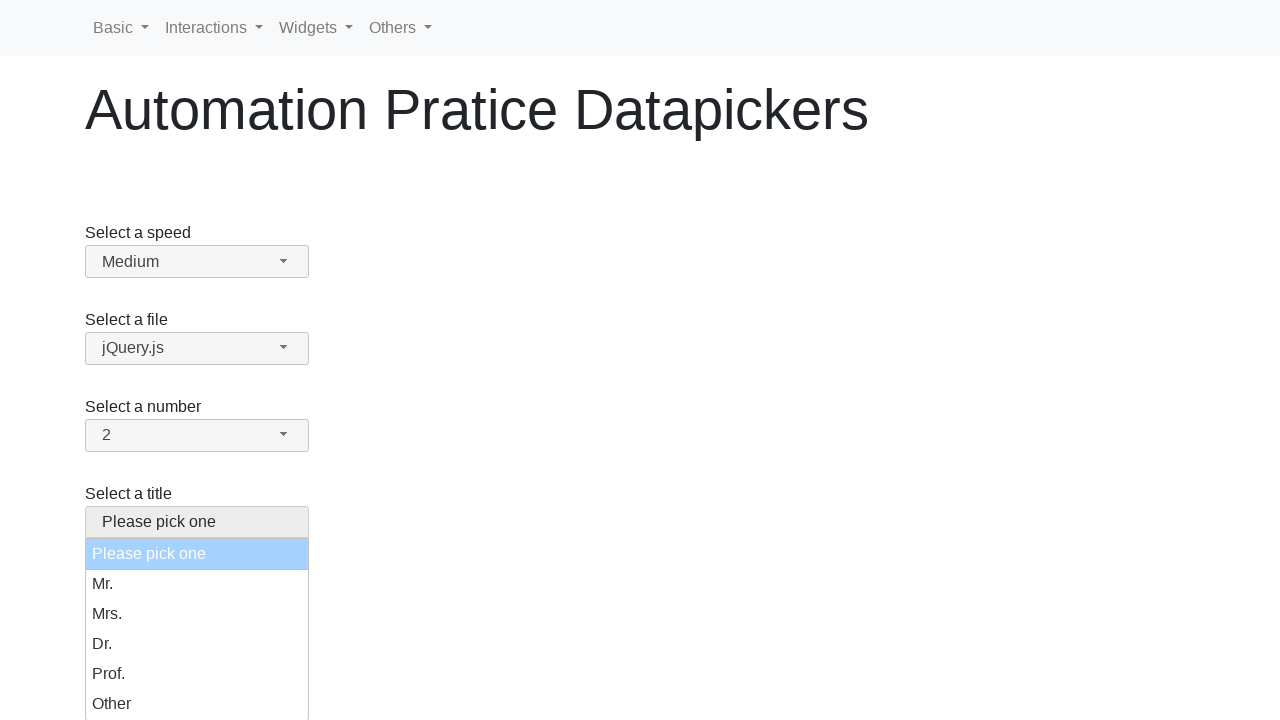

Selected a title option from dropdown at (197, 584) on #ui-id-2
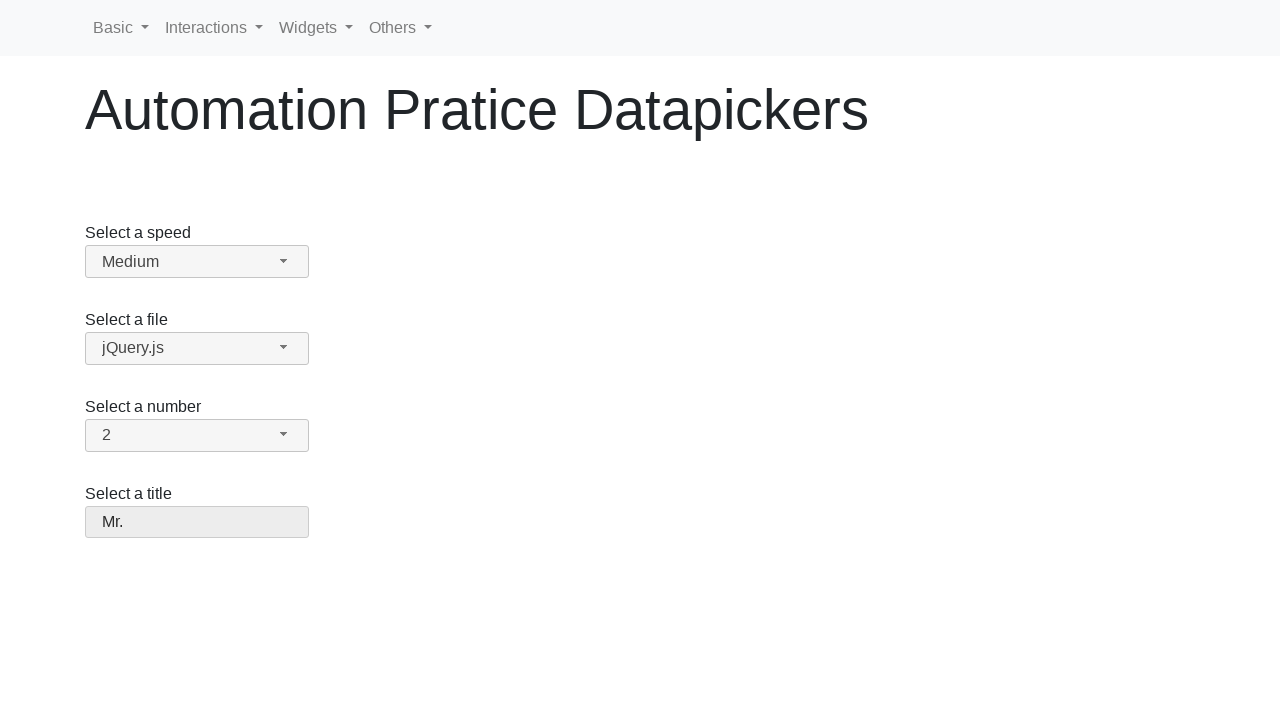

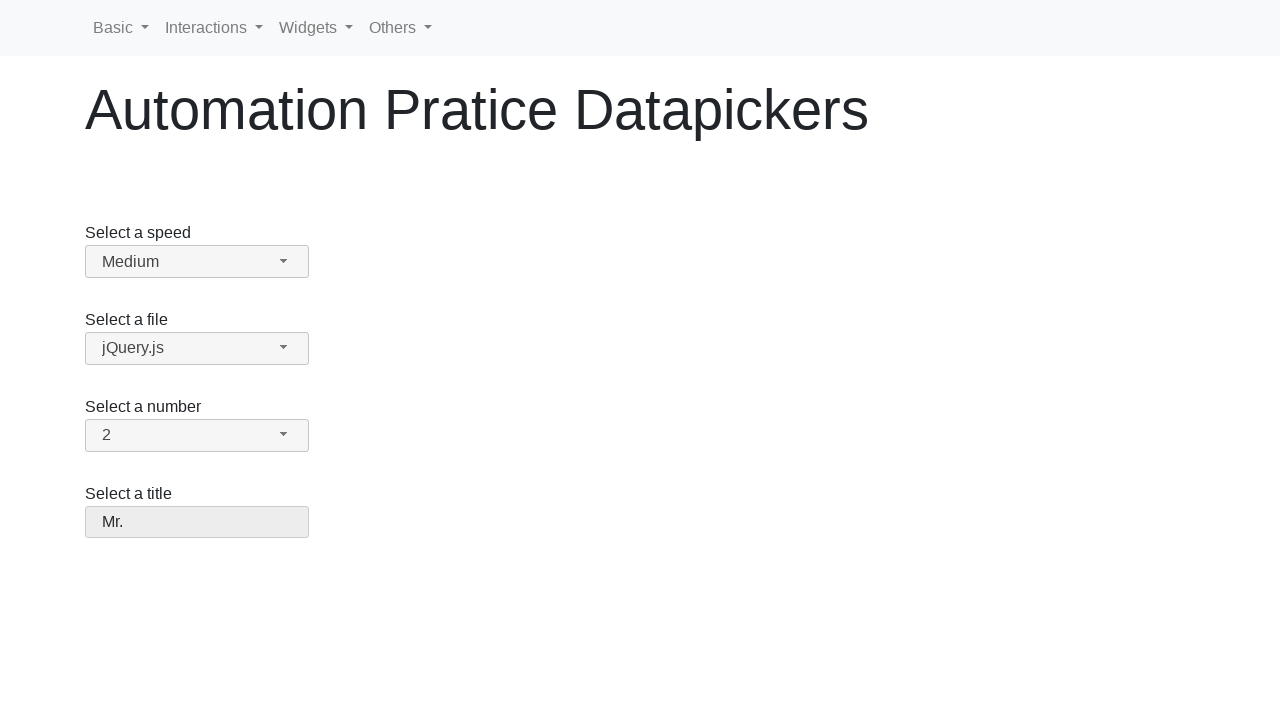